Tests browser window management operations including maximizing, minimizing, and fullscreen mode on the W3Schools homepage

Starting URL: https://www.w3schools.com/

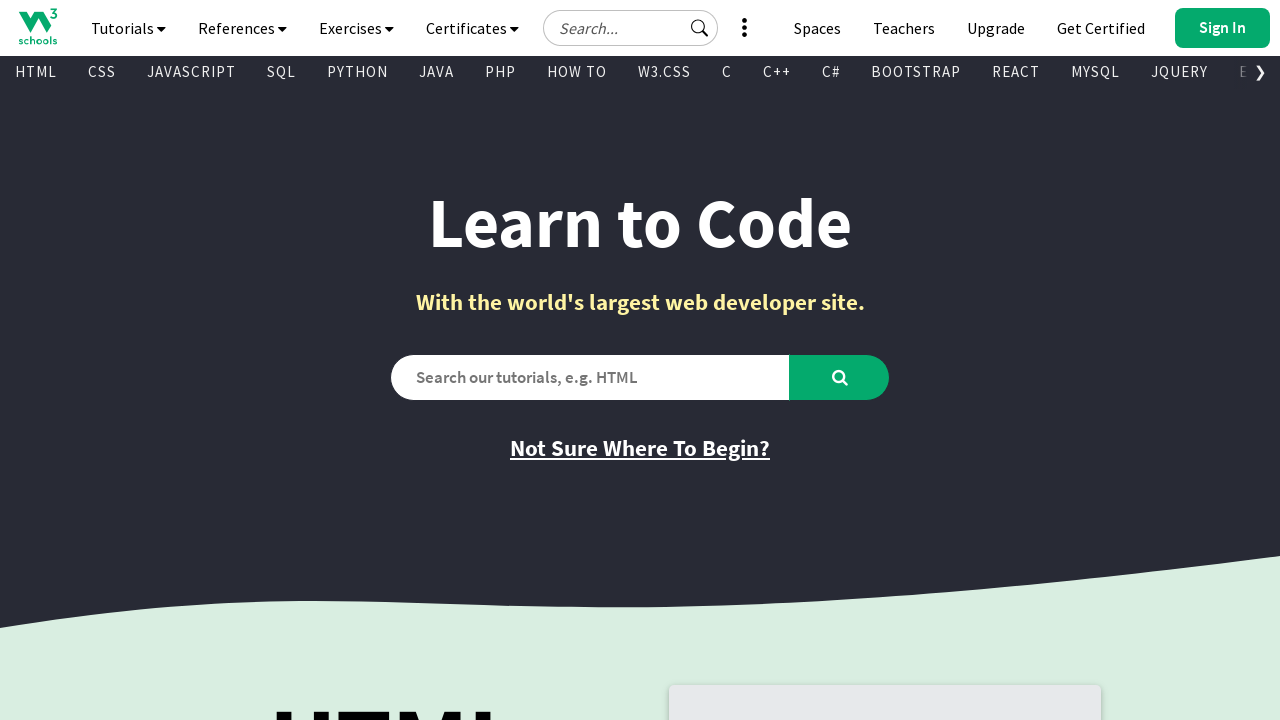

Set viewport size to 1920x1080 (maximized)
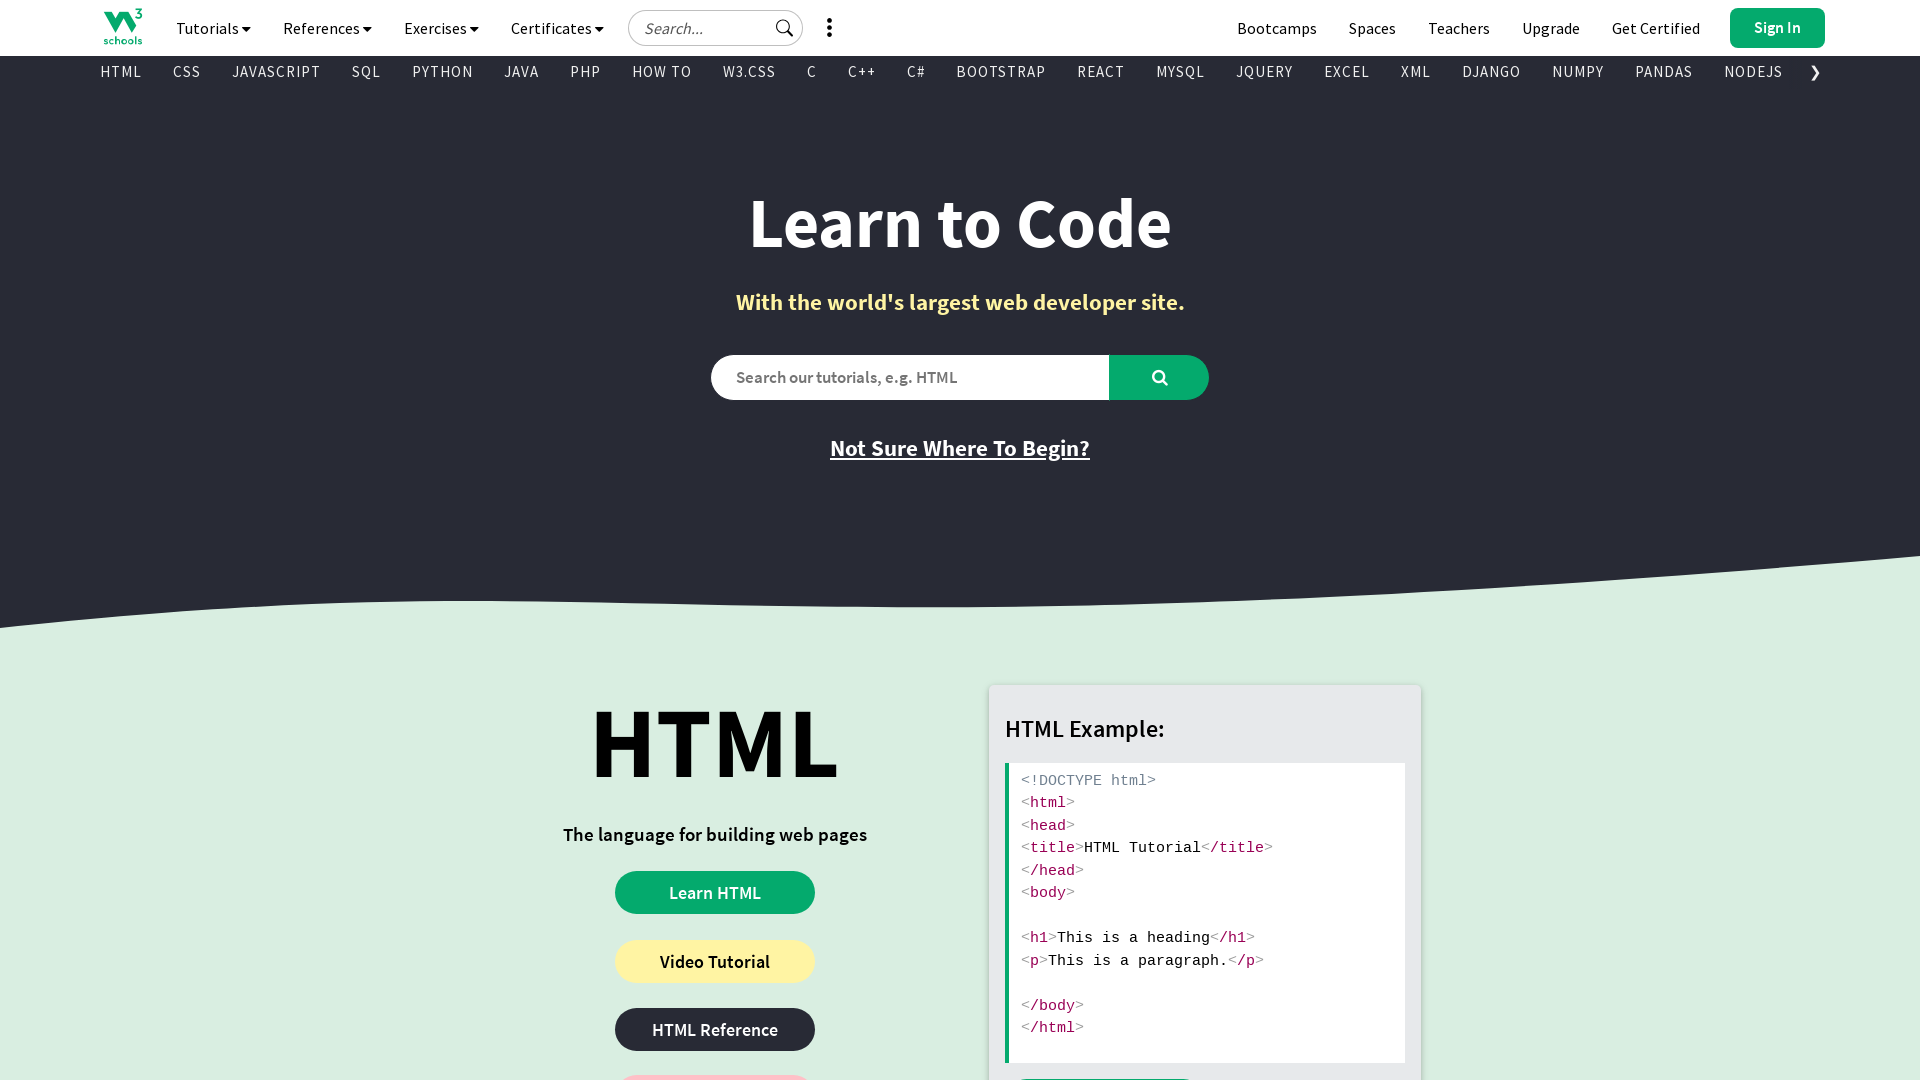

Verified viewport size: {'width': 1920, 'height': 1080}
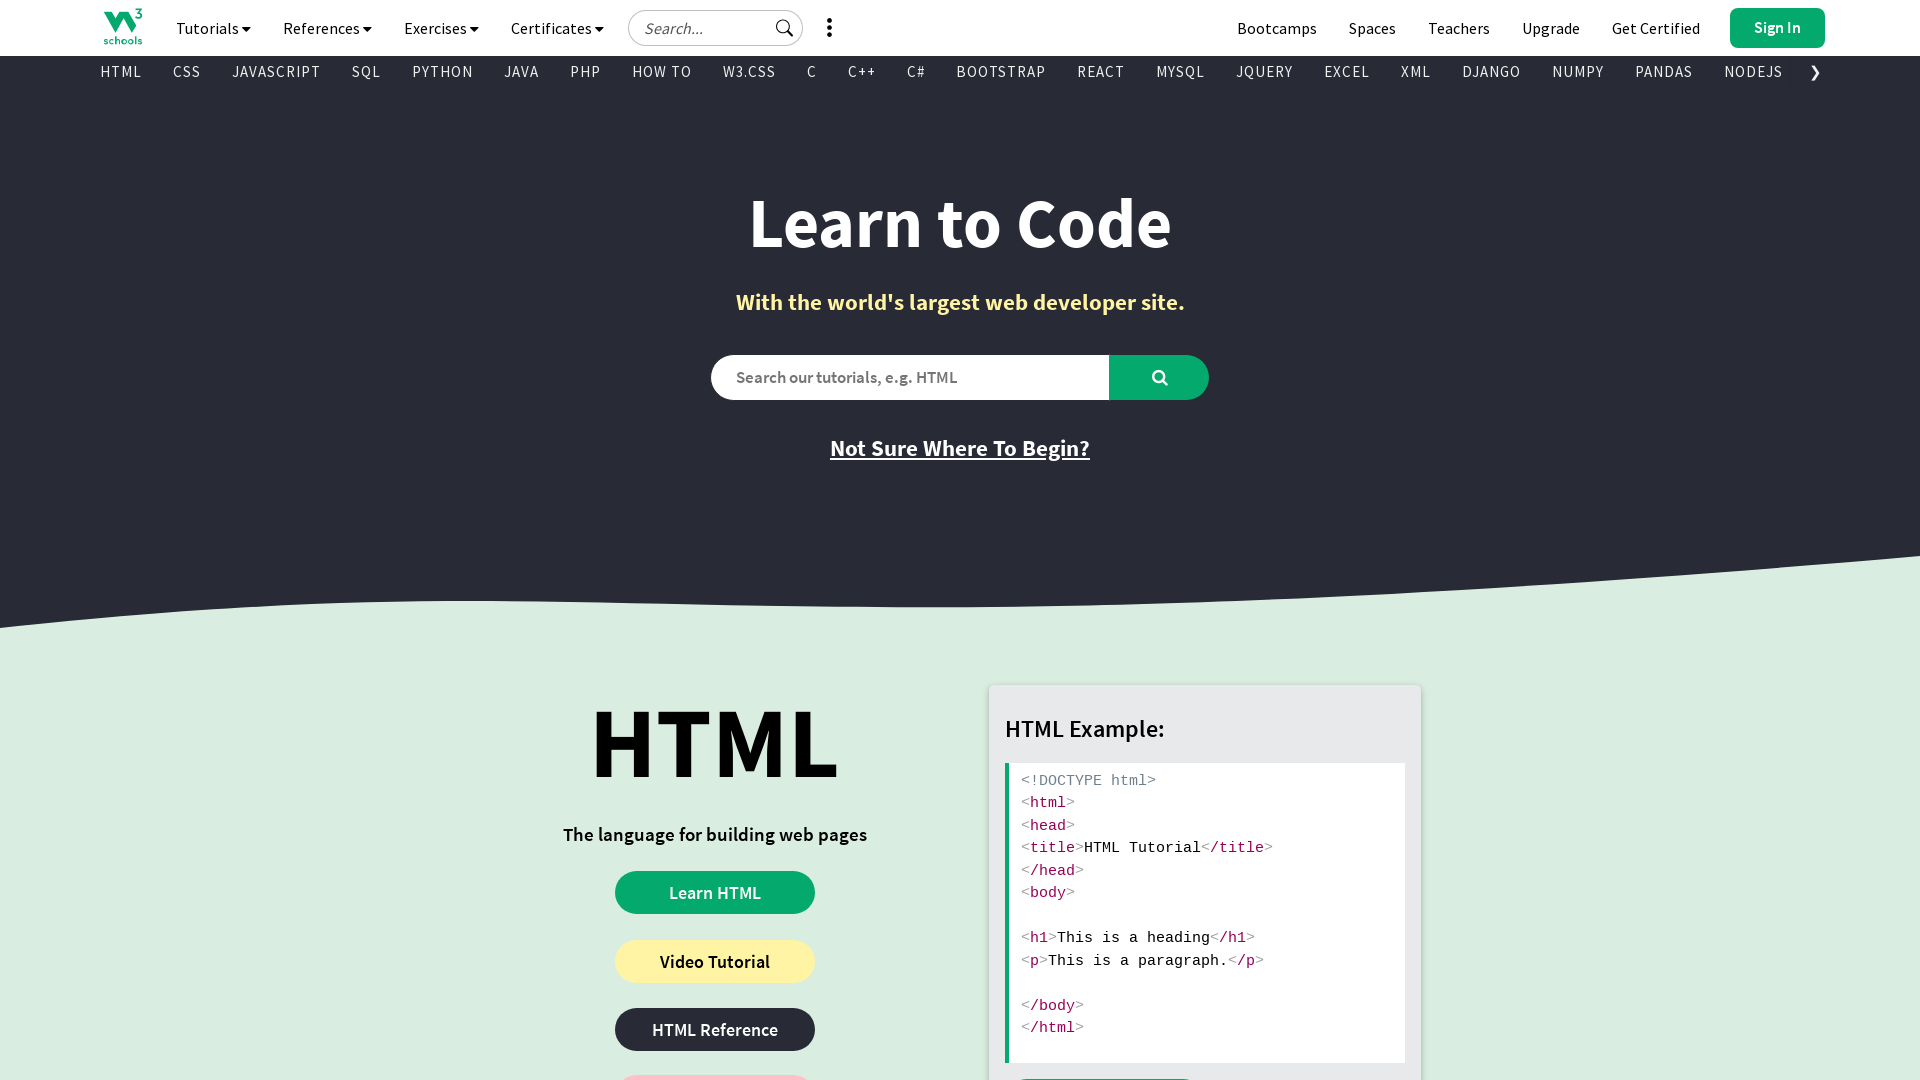

Set viewport size to 100x100 (minimized simulation)
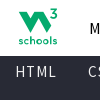

Waited 7 seconds while window is minimized
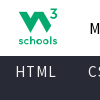

Set viewport size back to 1920x1080 (maximized again)
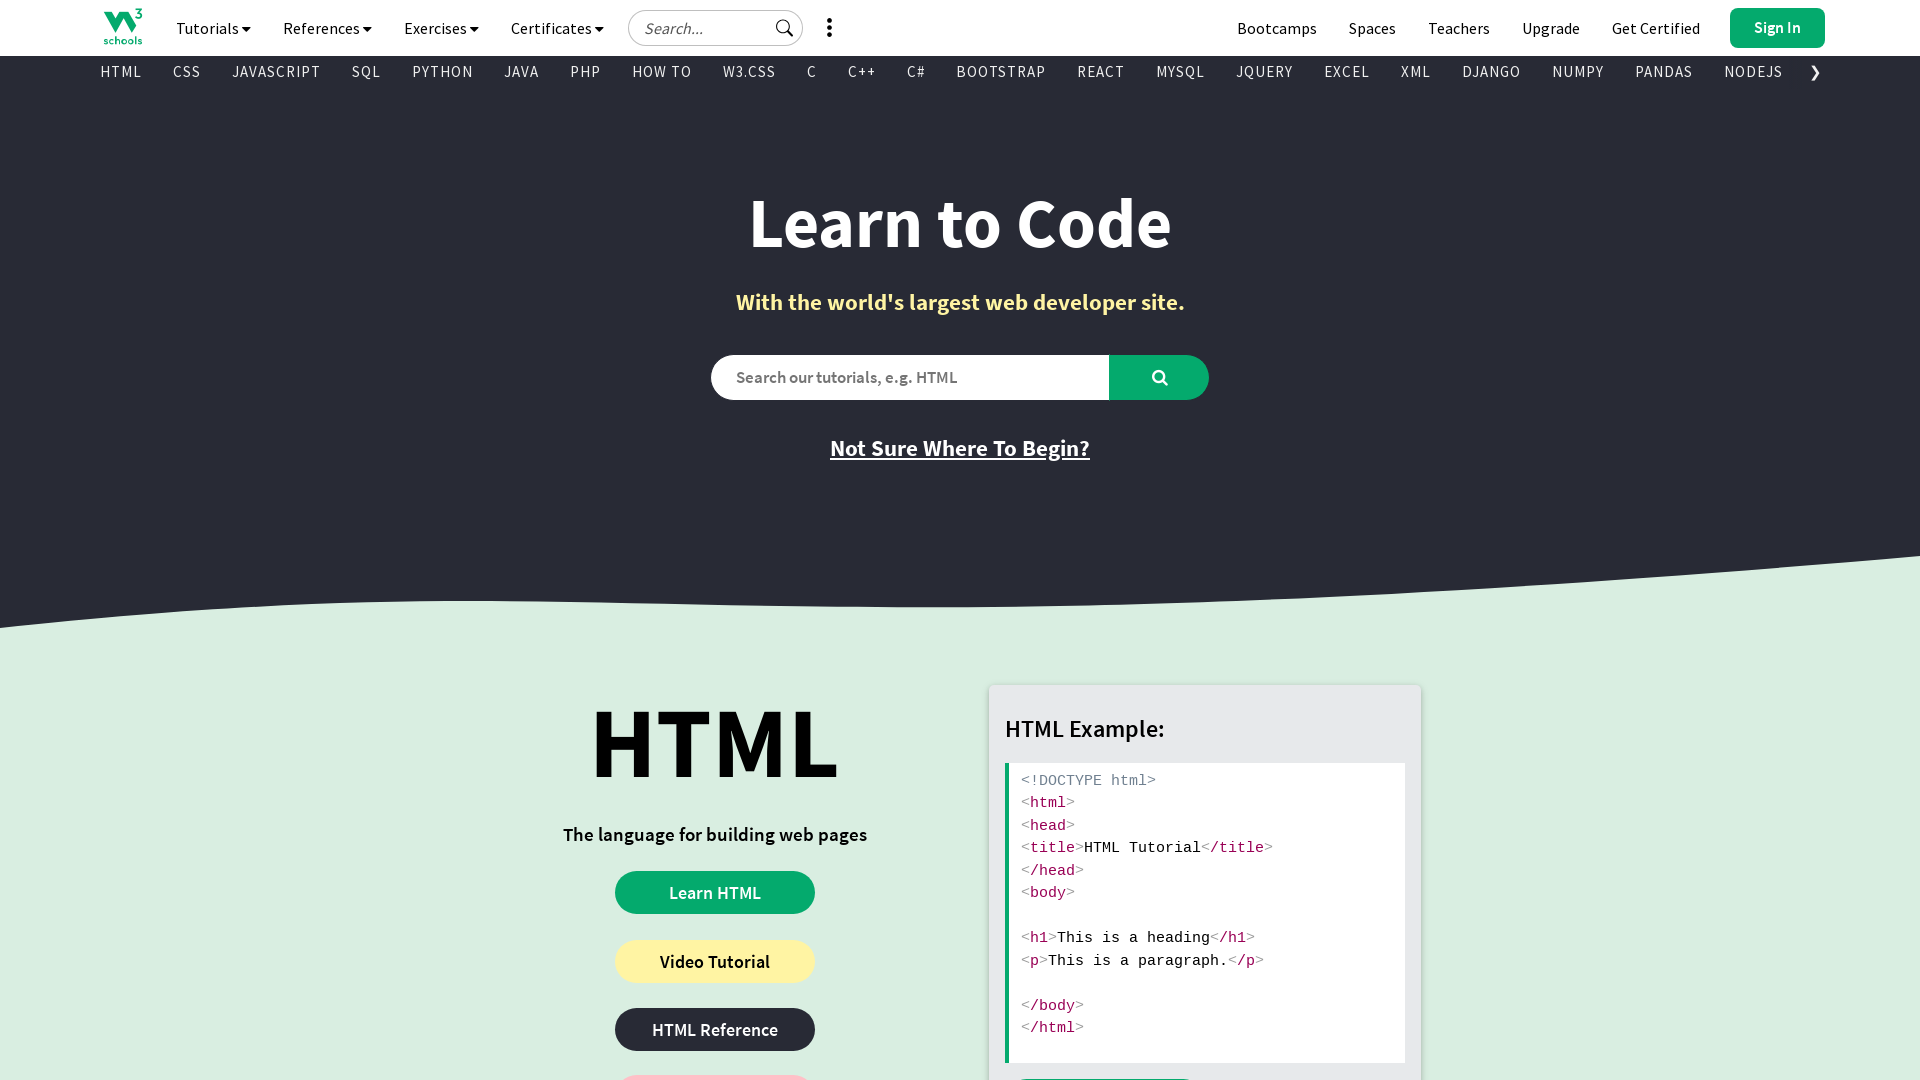

Verified maximized viewport size: {'width': 1920, 'height': 1080}
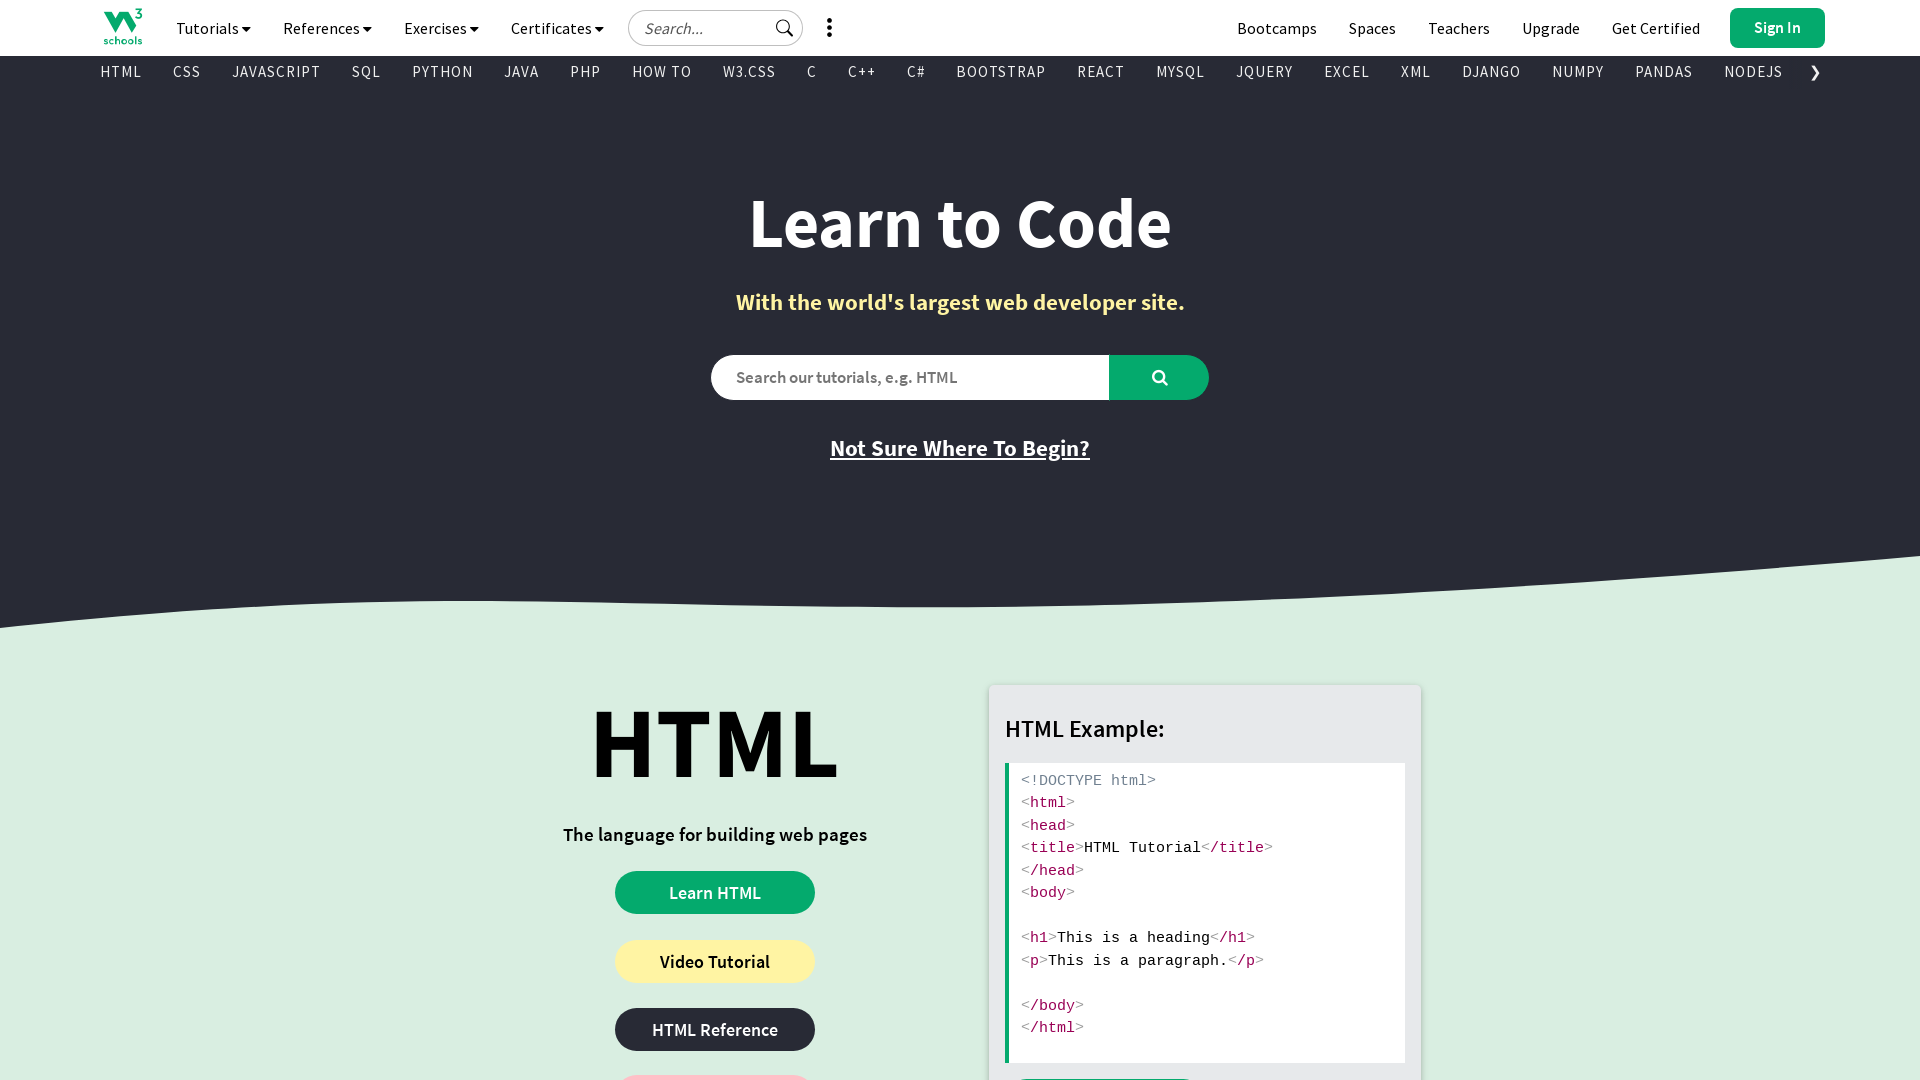

Requested fullscreen mode via JavaScript
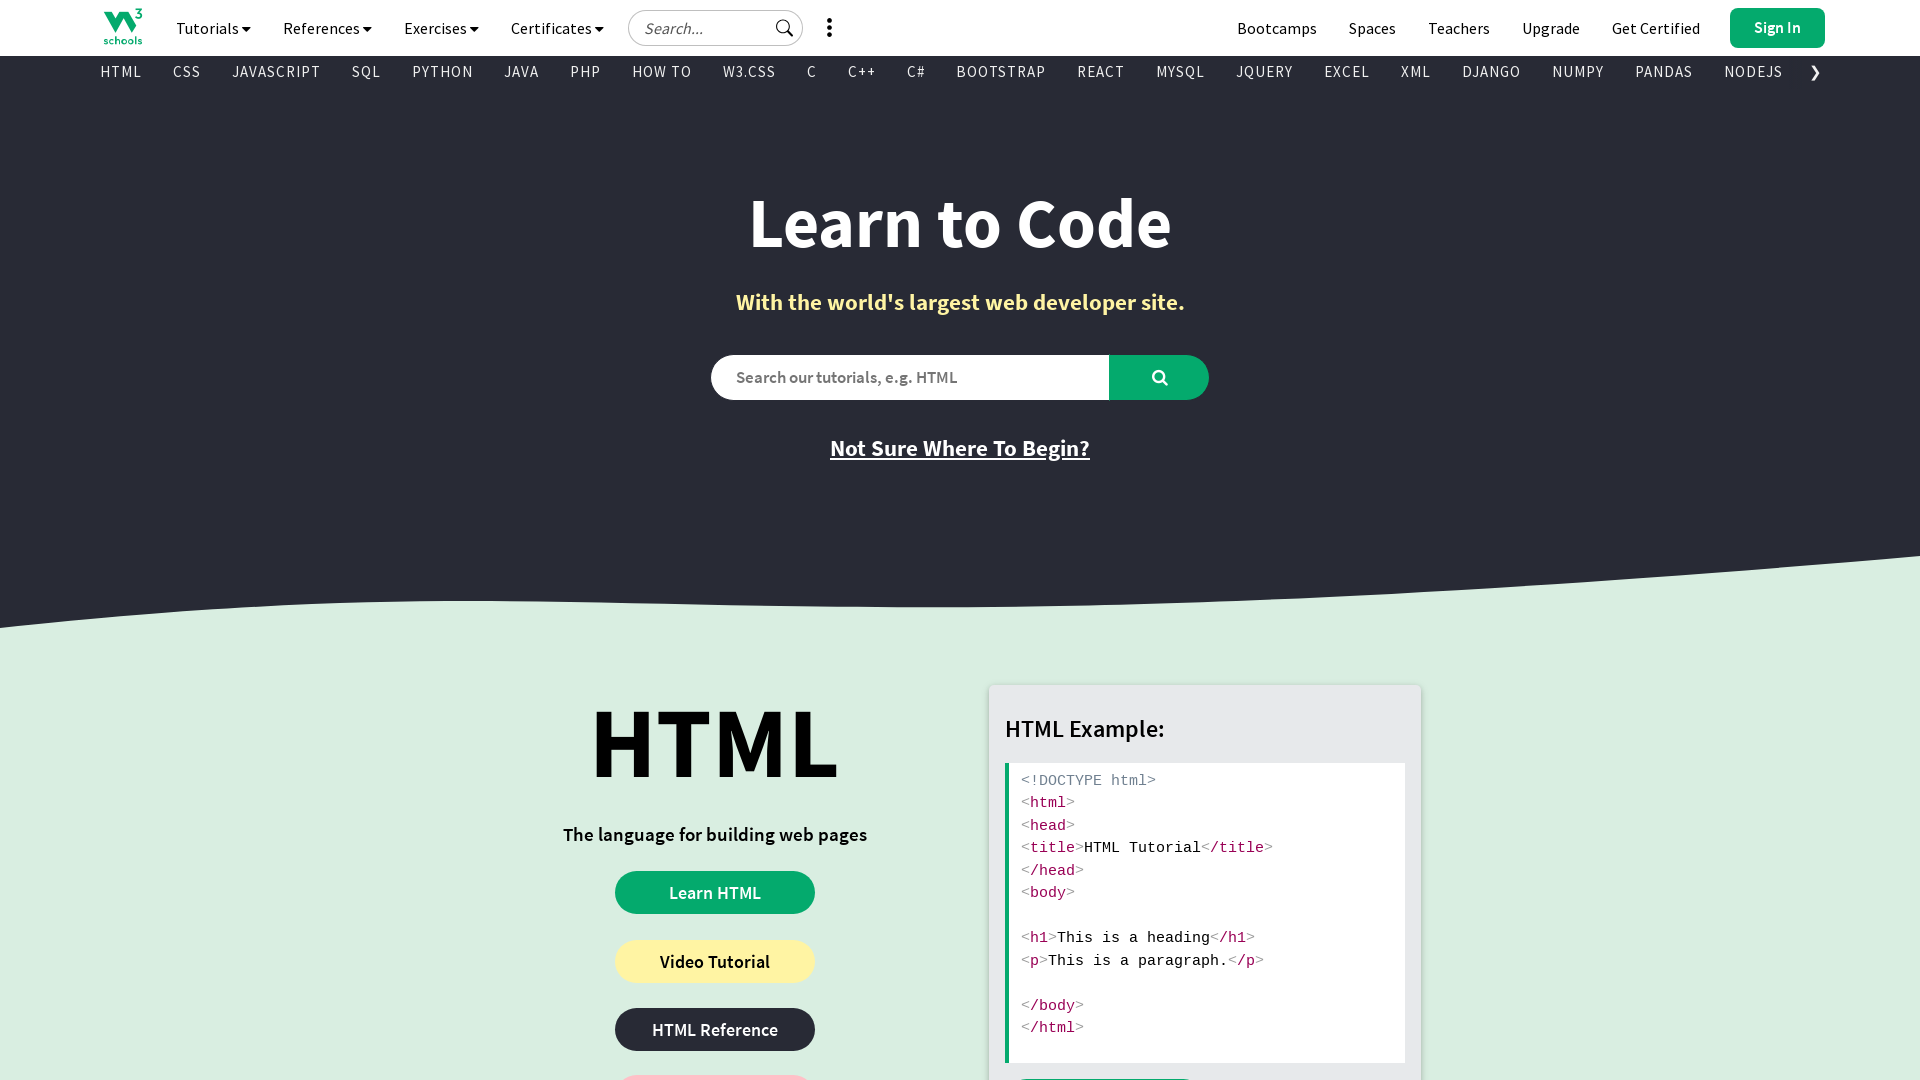

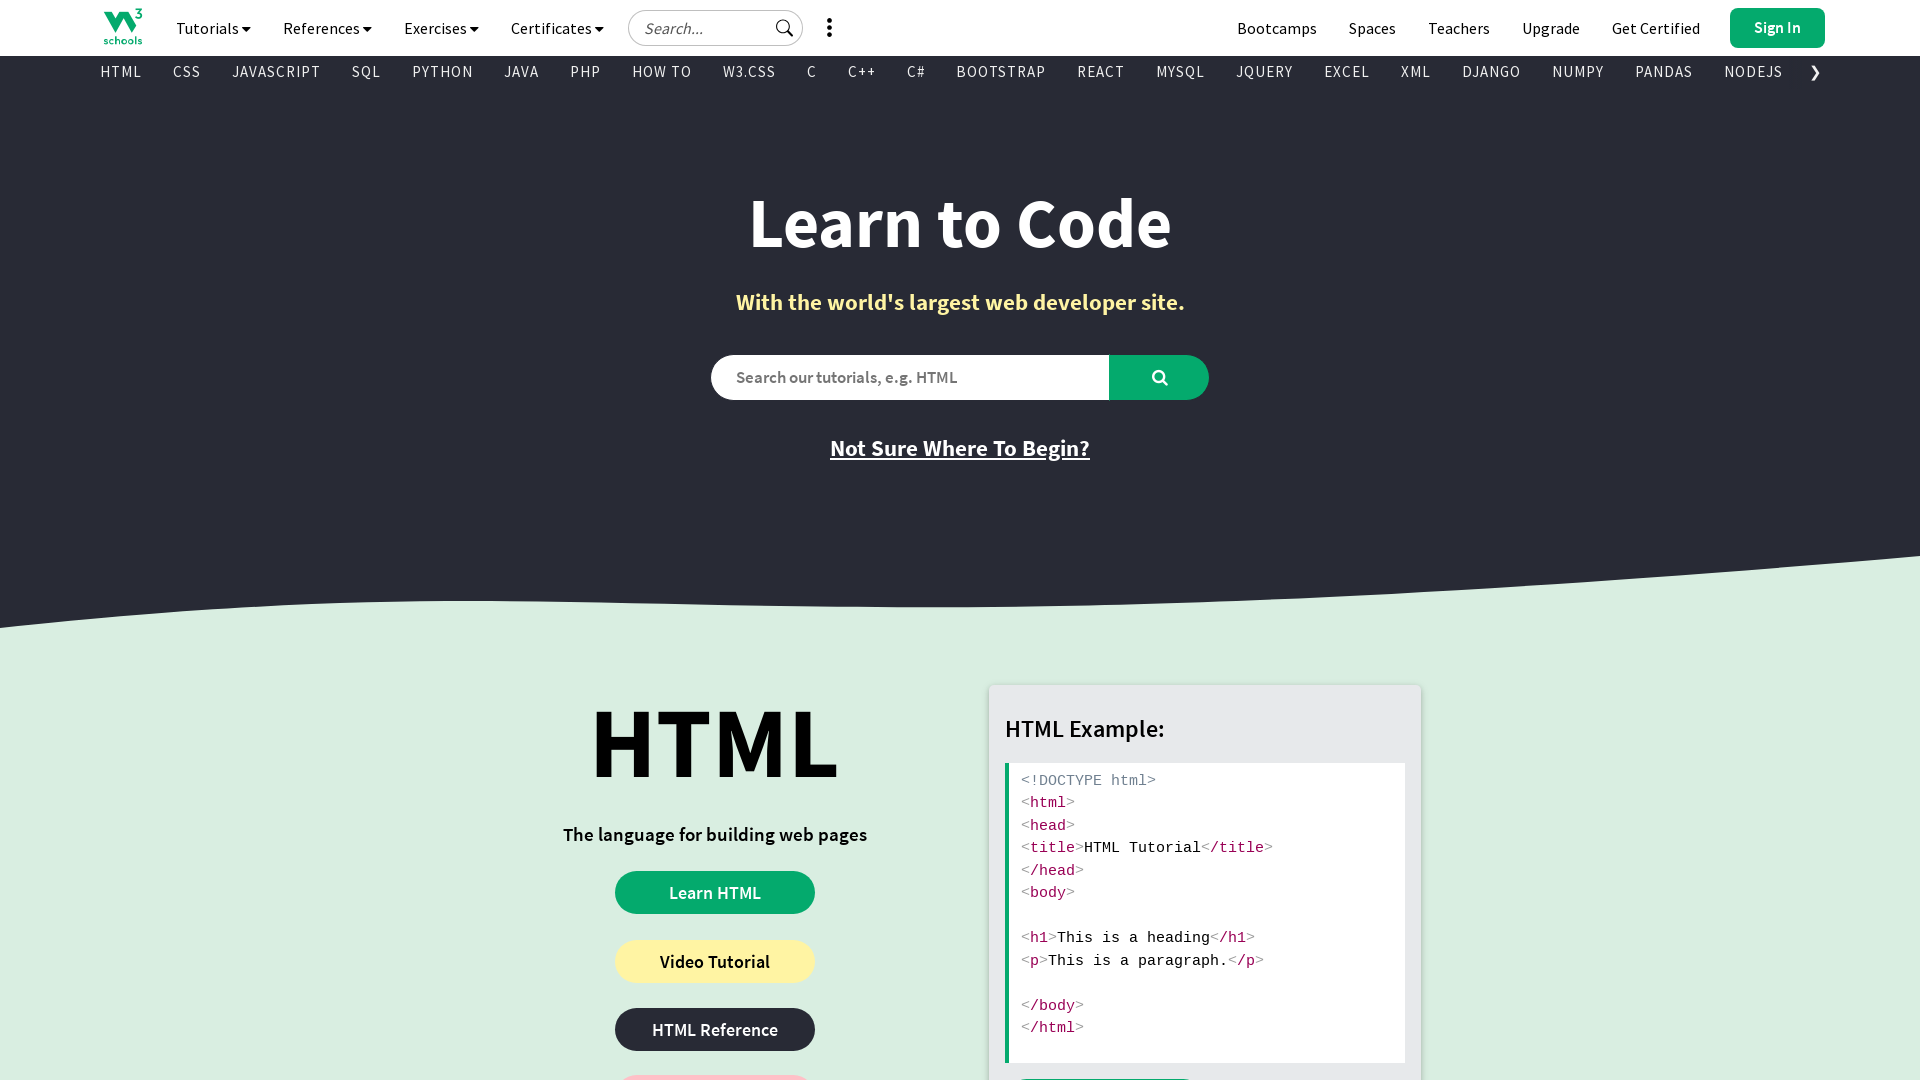